Tests dynamic loading by clicking a start button and waiting for hidden content to become visible

Starting URL: https://the-internet.herokuapp.com/dynamic_loading/1

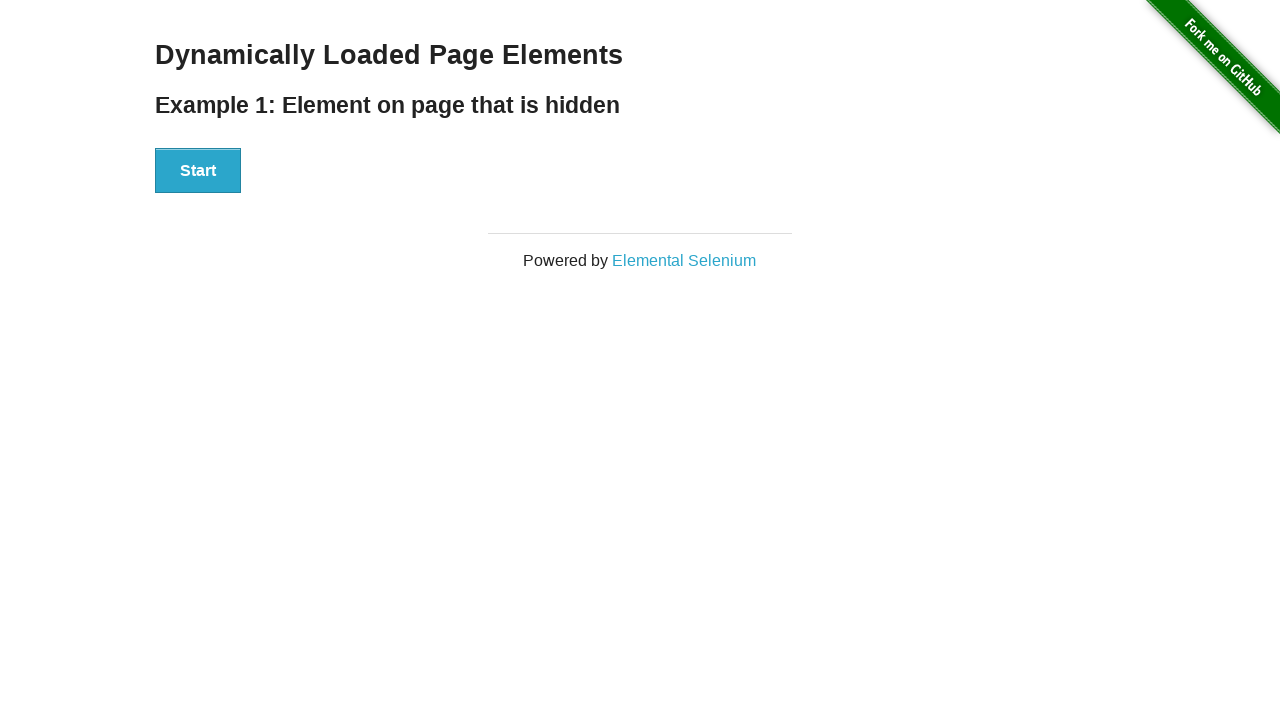

Clicked start button to initiate dynamic loading at (198, 171) on xpath=//div[@class='example']//div[@id='start']//button
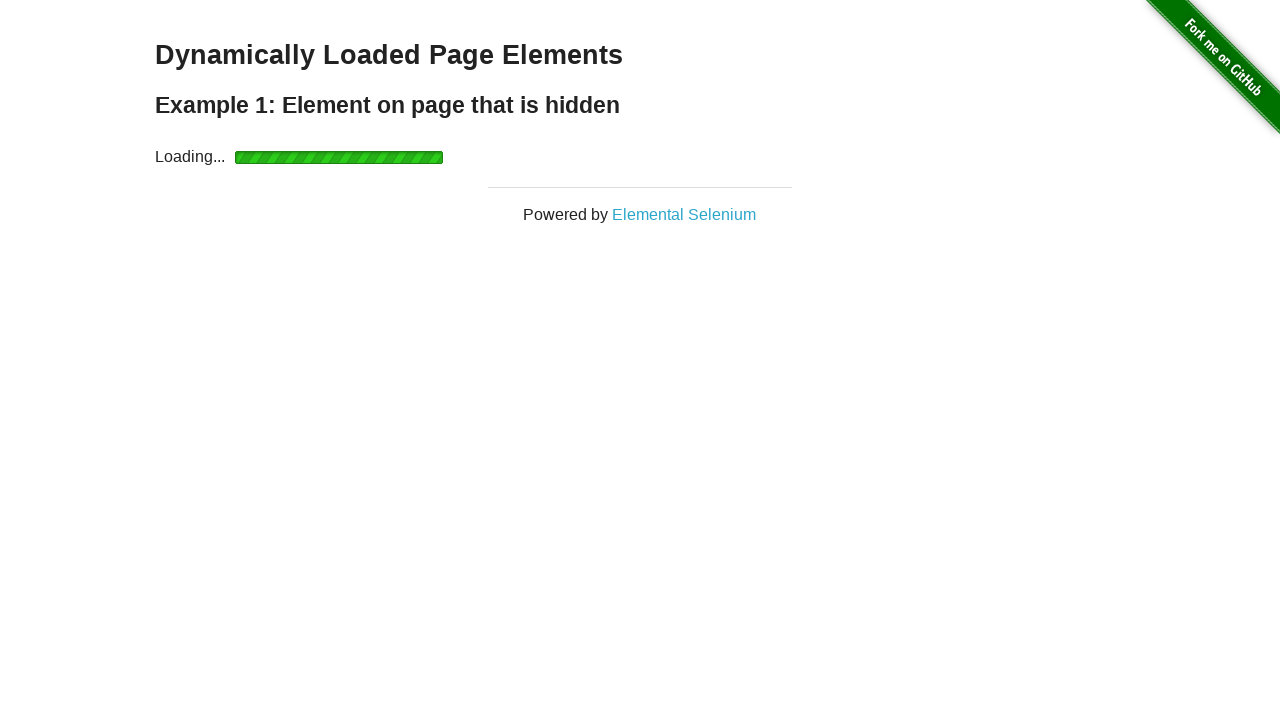

Hidden content finished loading and became visible
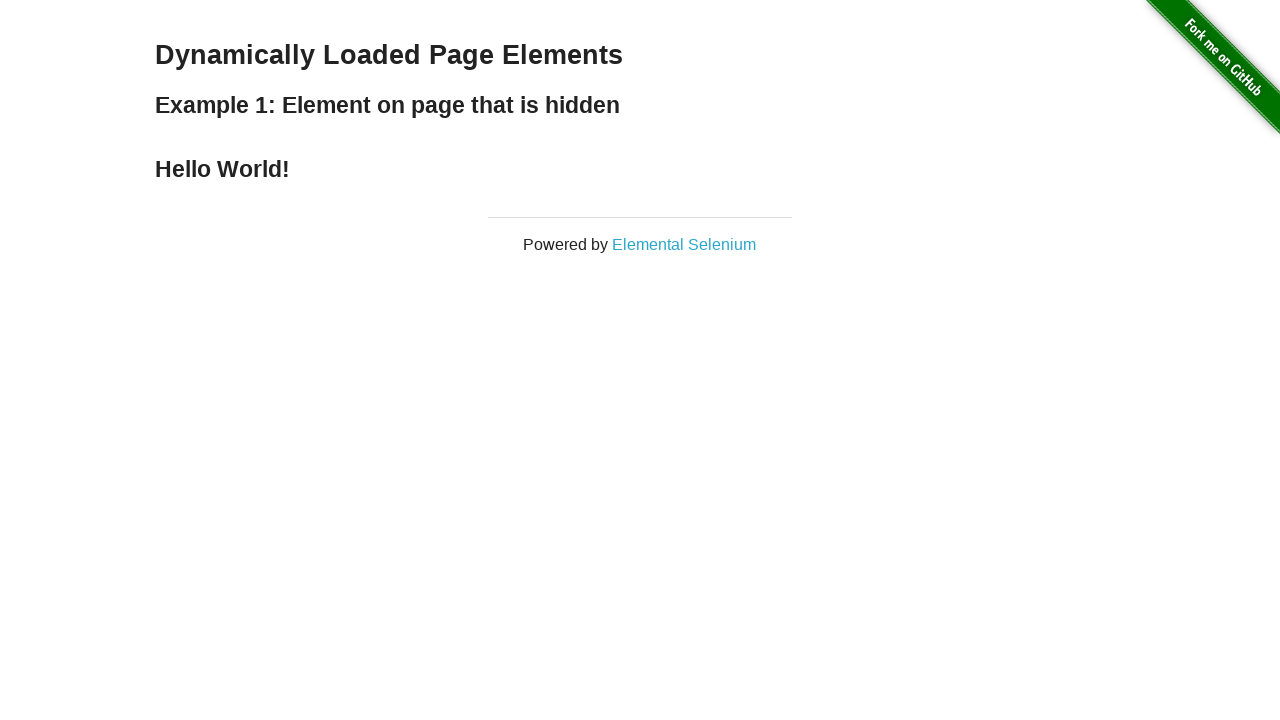

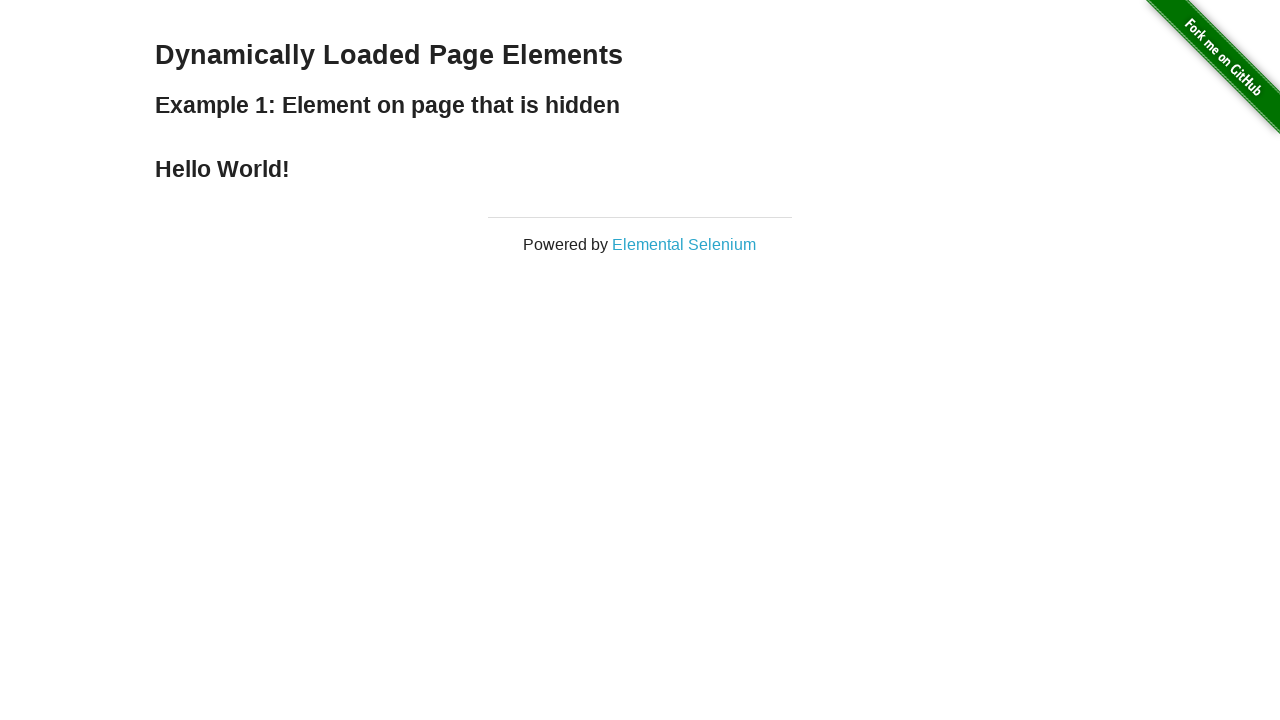